Navigates to the Selenium HQ website and maximizes the browser window to test basic browser window management.

Starting URL: https://www.seleniumhq.org/

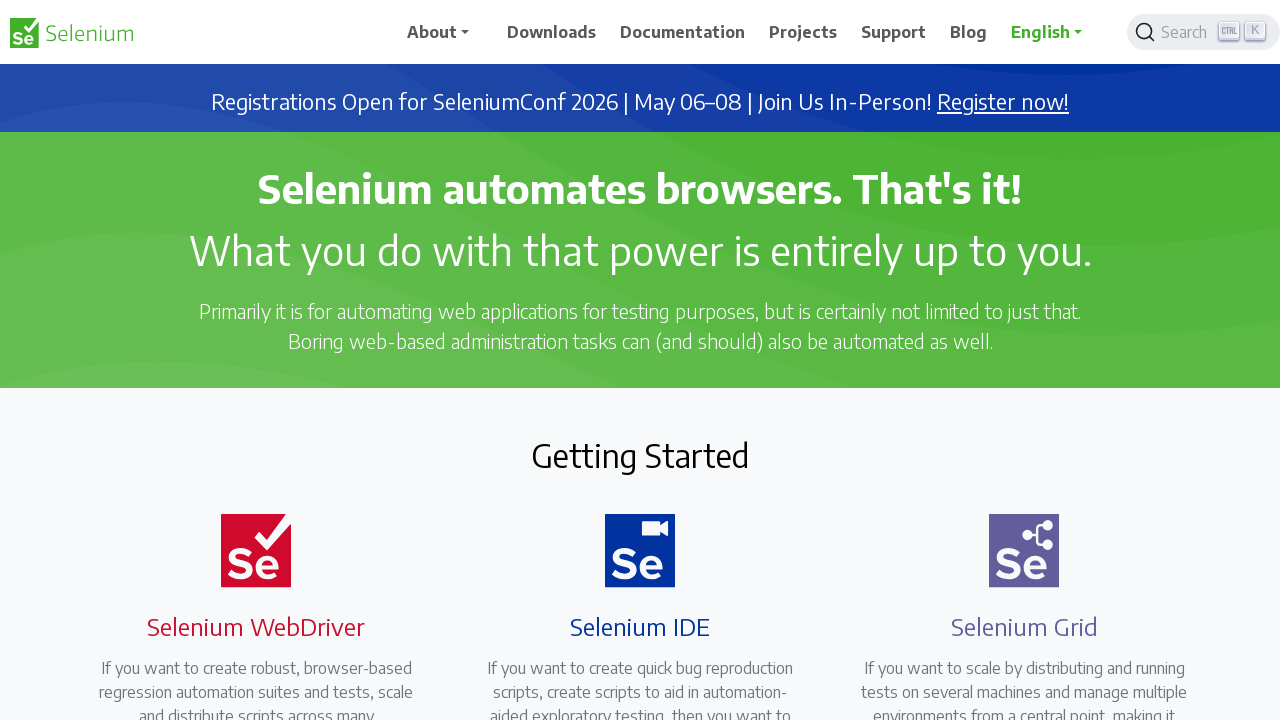

Set browser viewport to 1920x1080 to maximize window
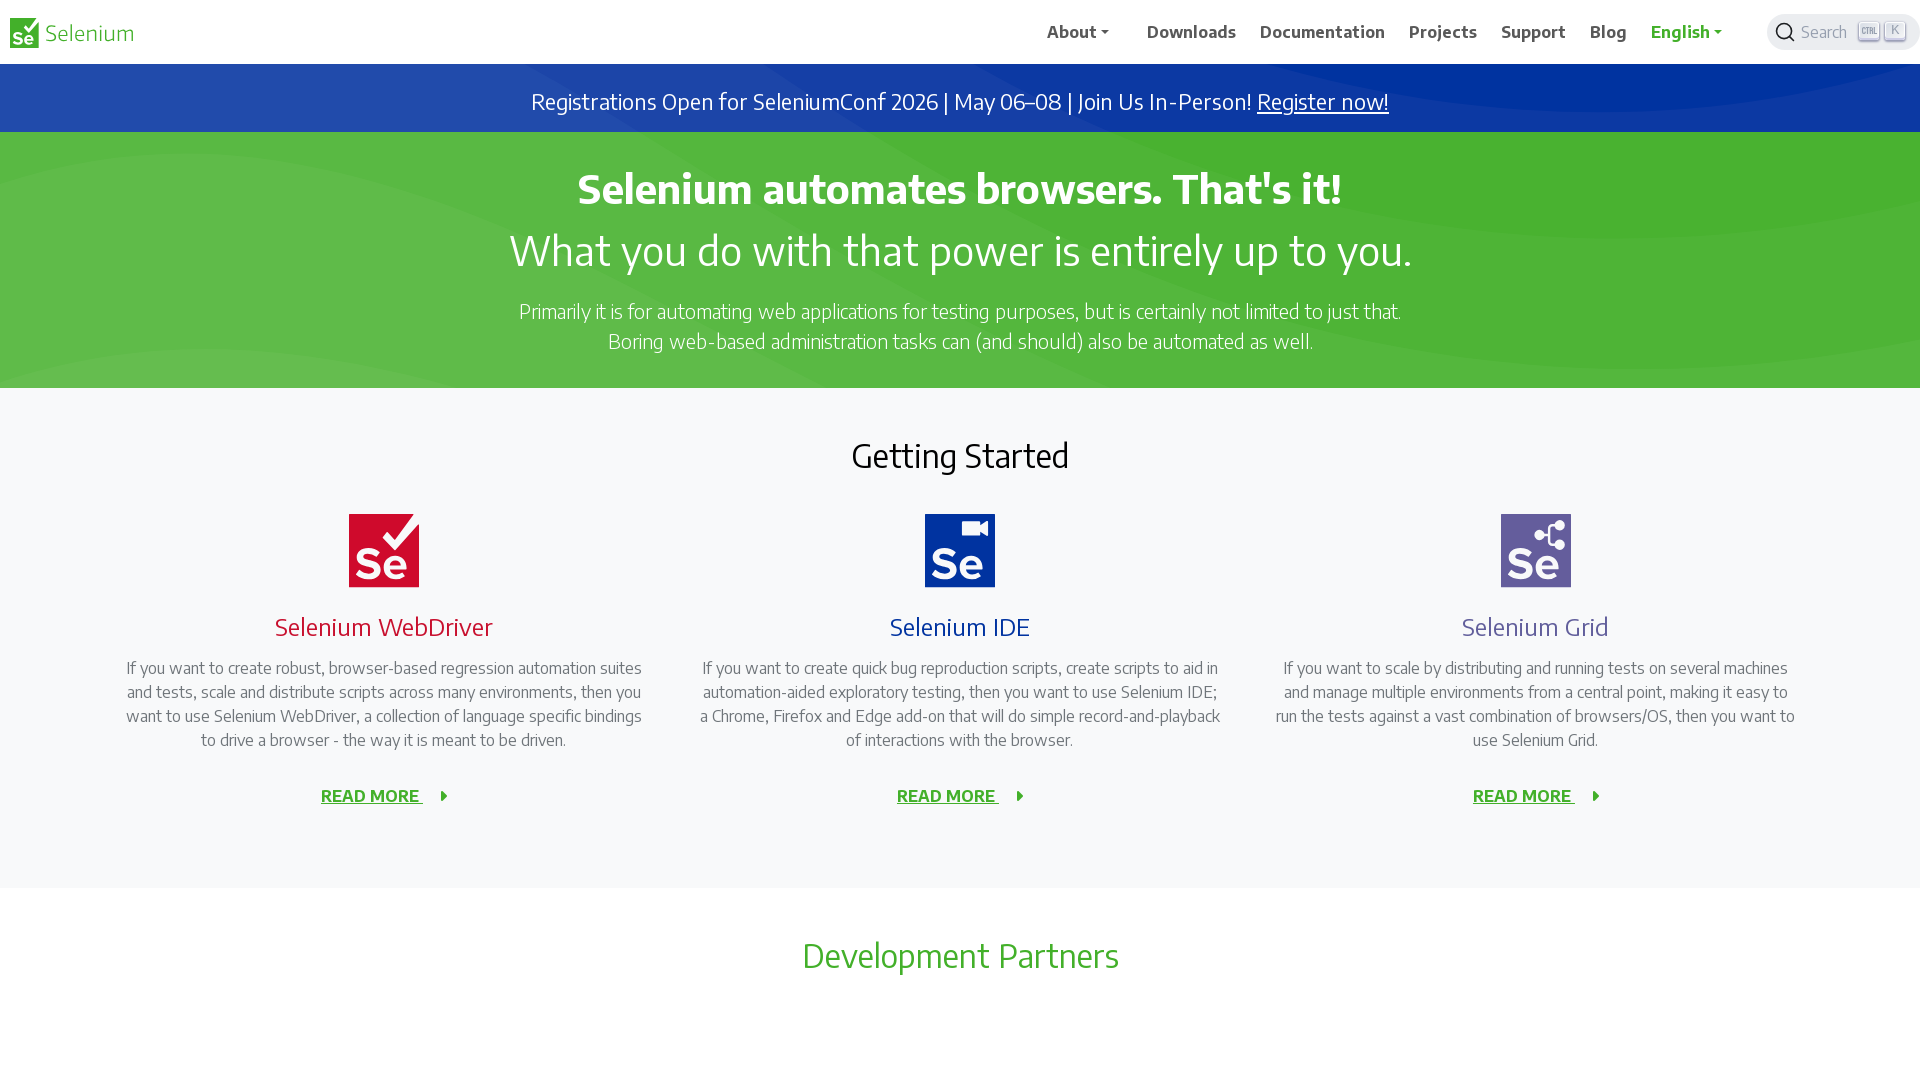

Waited for page to fully load (domcontentloaded)
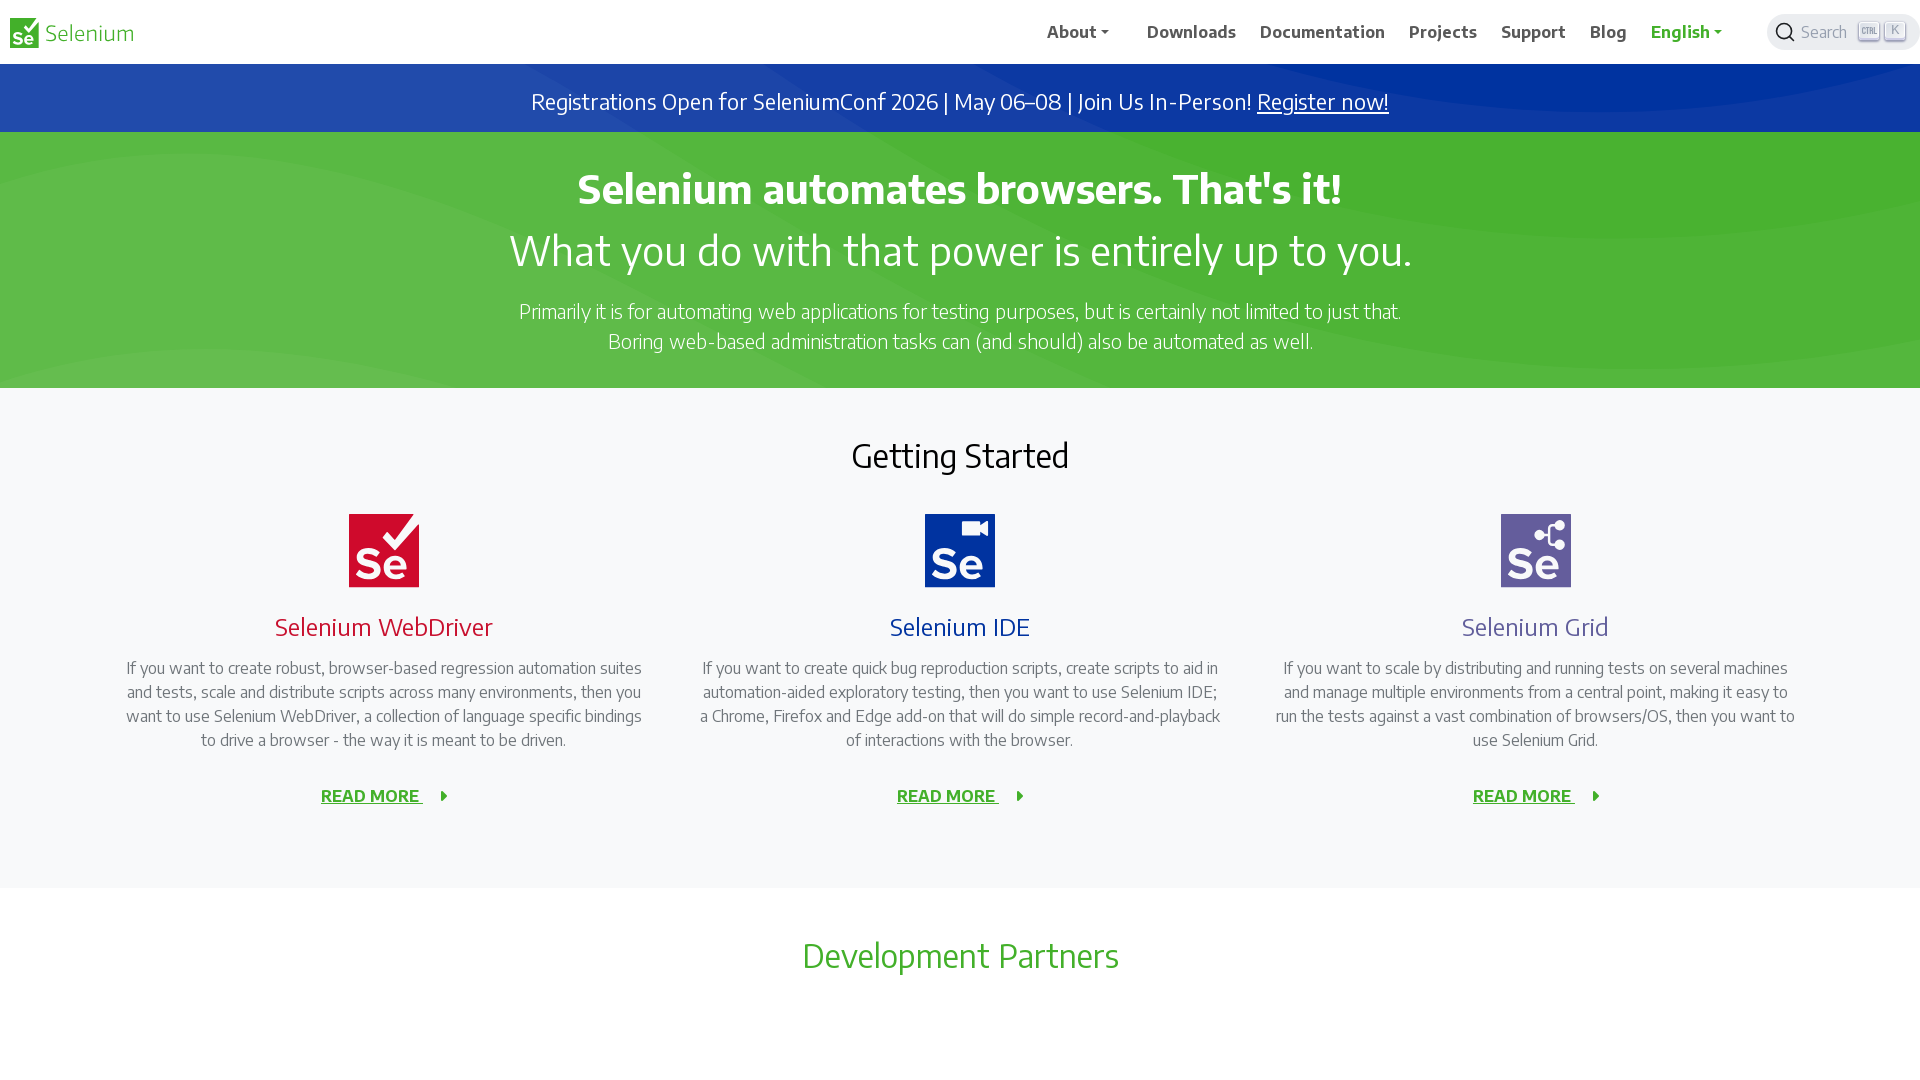

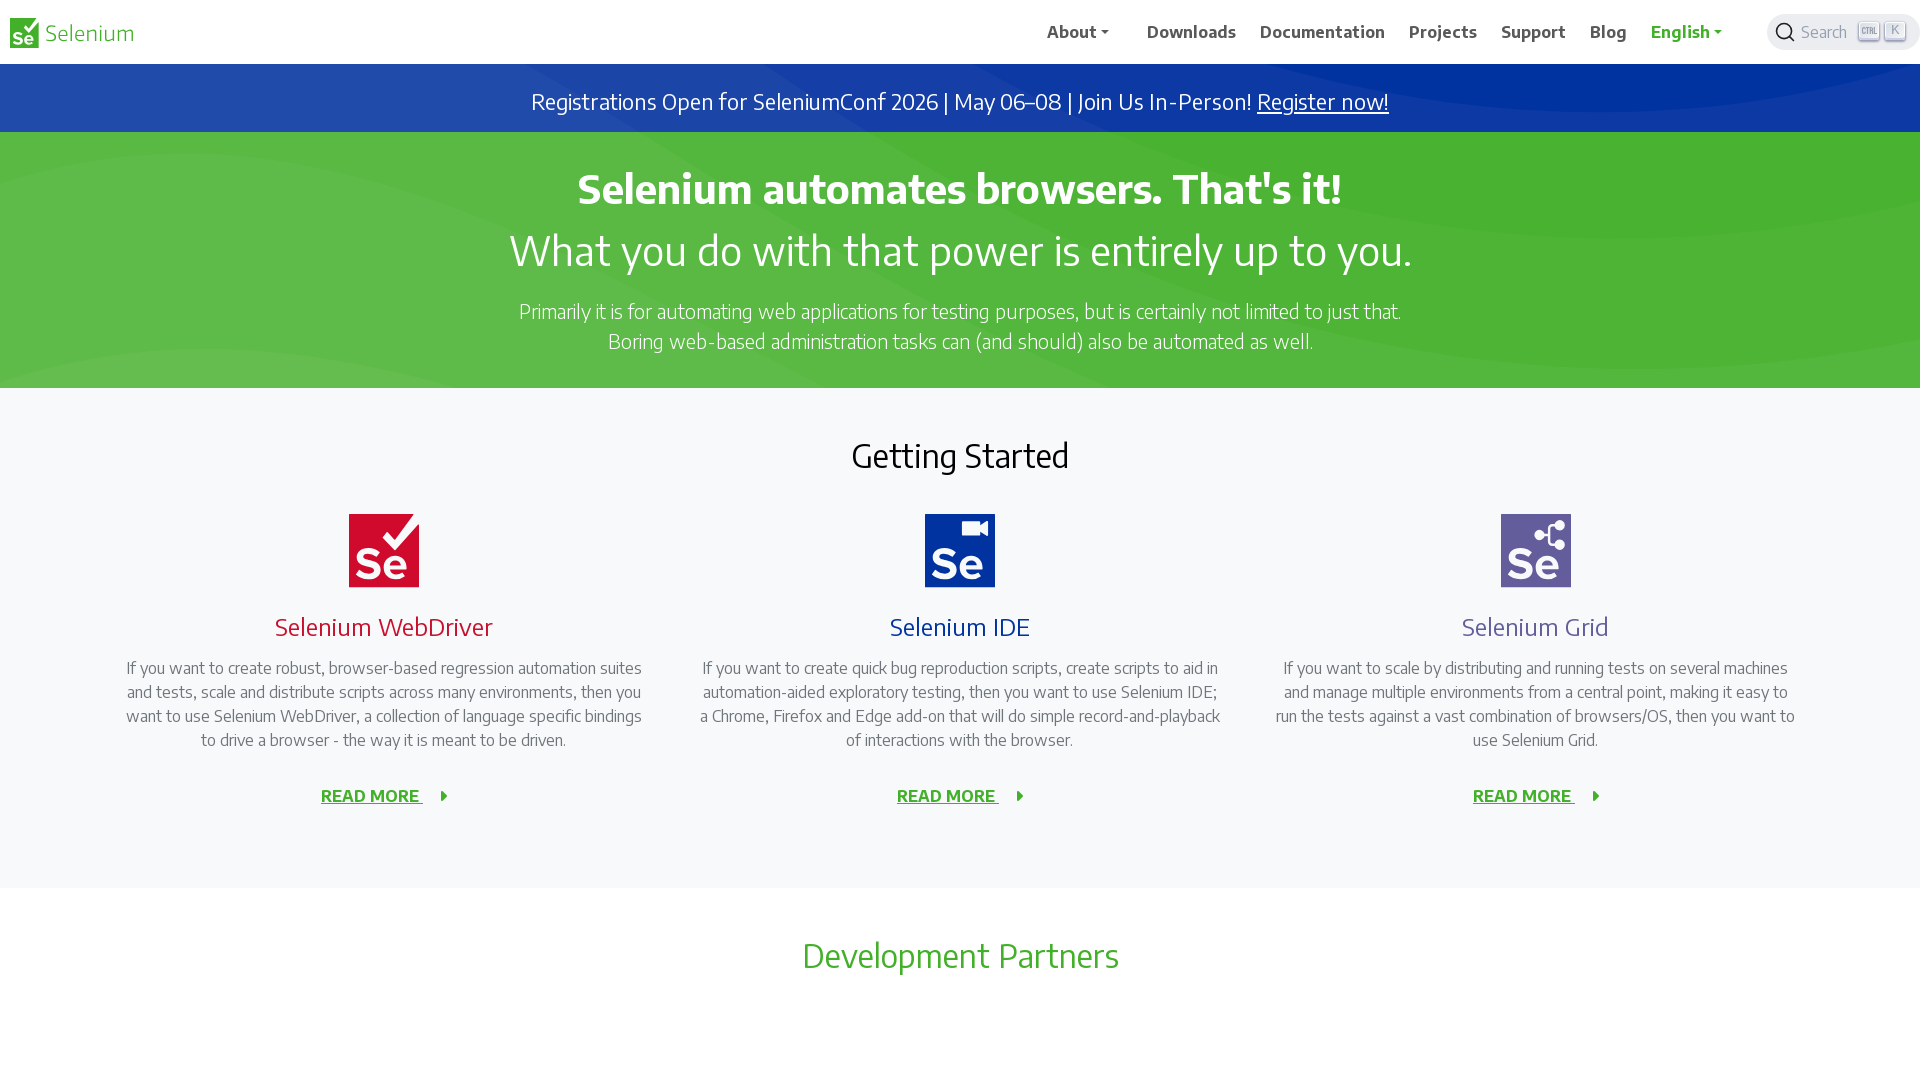